Demonstrates the submit method behavior by clicking the Sign in button on a CRM demo page without filling in any credentials

Starting URL: https://demo.vtiger.com/vtigercrm/index.php

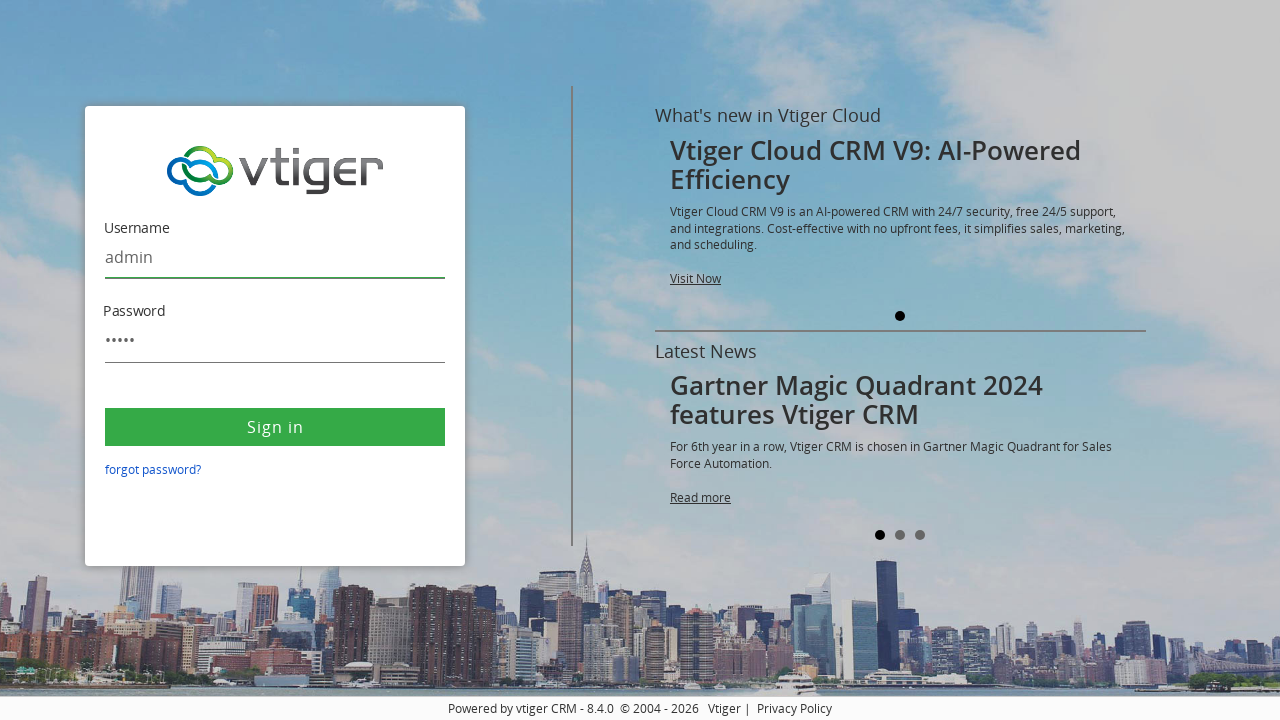

Navigated to VTiger CRM demo login page
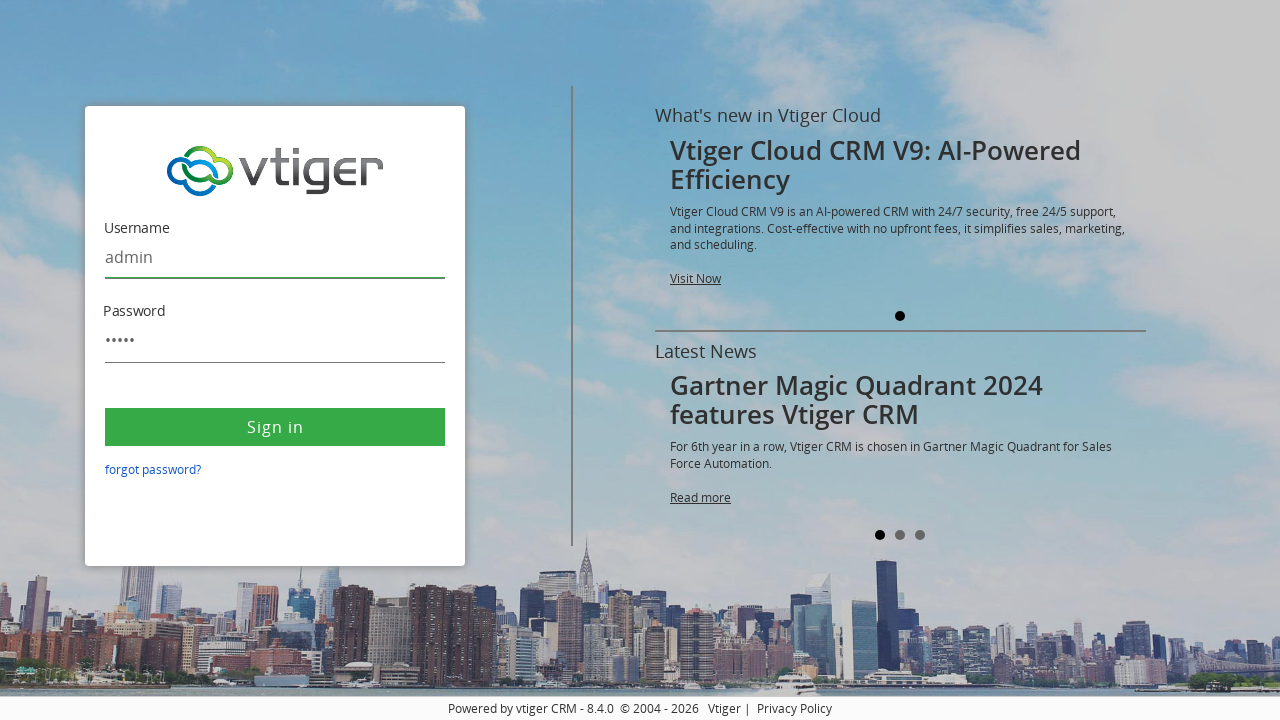

Clicked Sign in button without entering credentials at (275, 427) on xpath=//button[text()='Sign in']
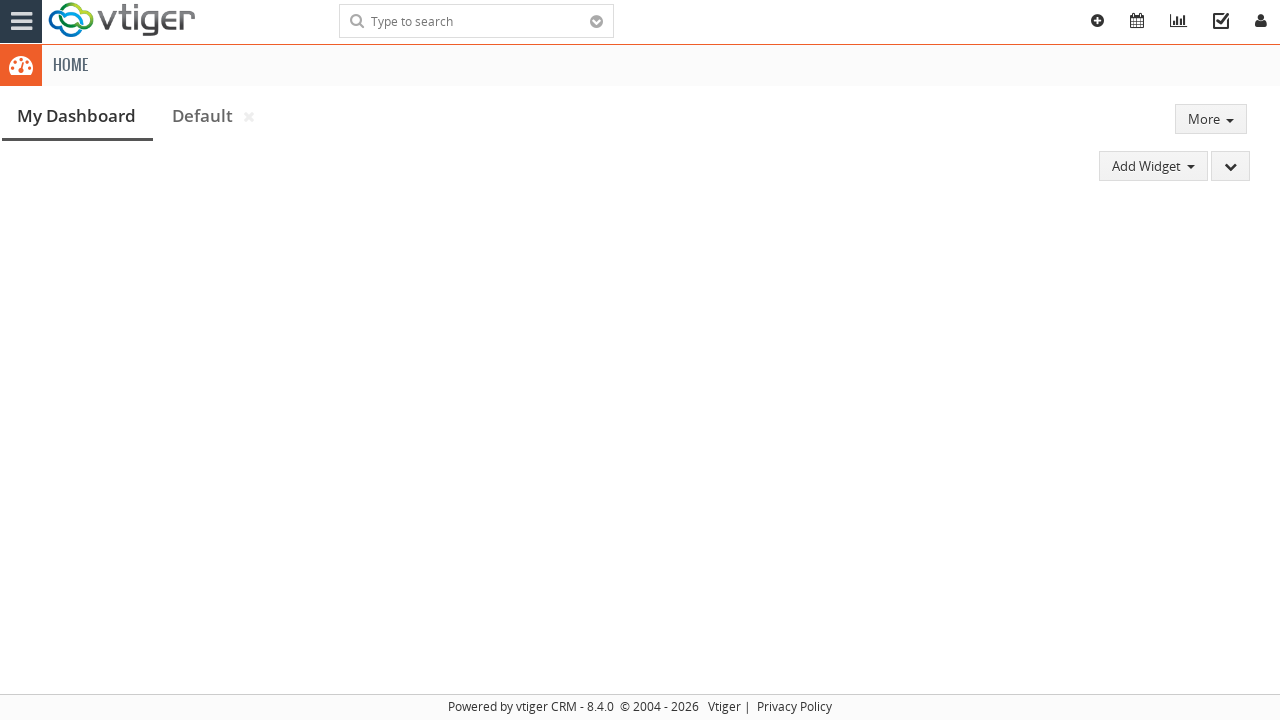

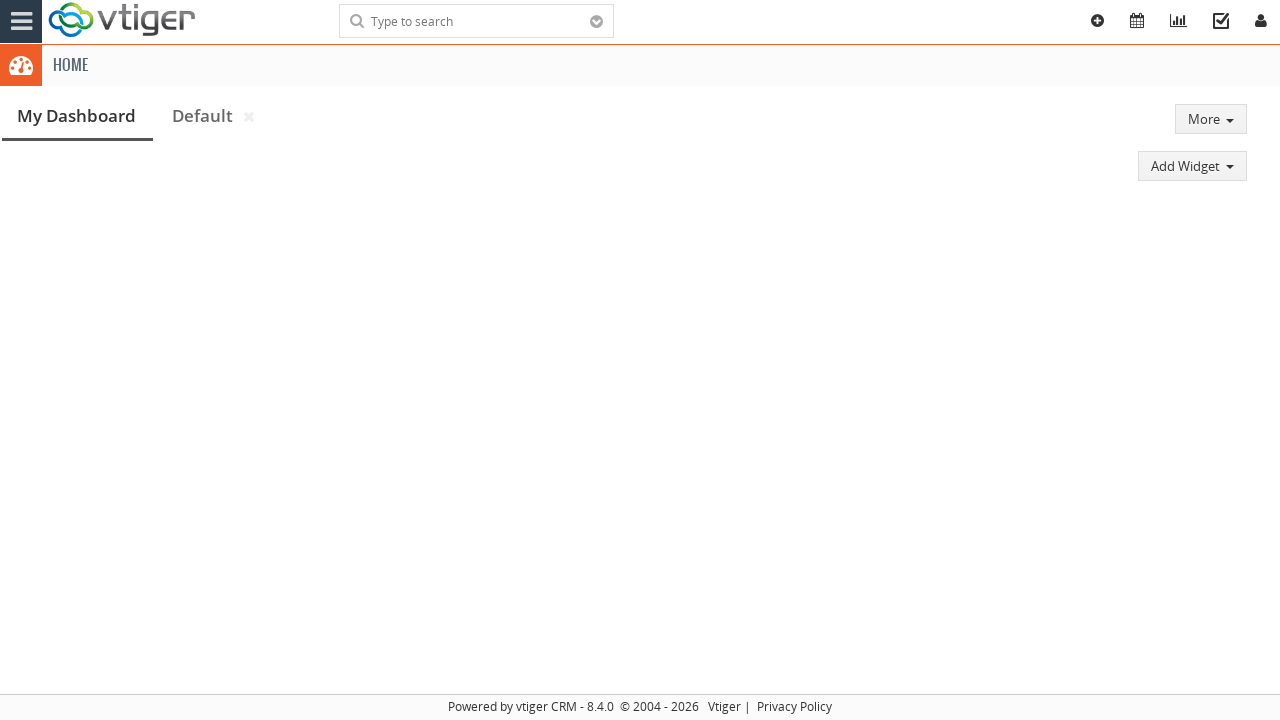